Tests the "All" checkbox logic for type filter - when individual items are unchecked, "All" should uncheck, and when all items are checked, "All" should auto-check.

Starting URL: https://hedgehog.cloud/learn/catalog

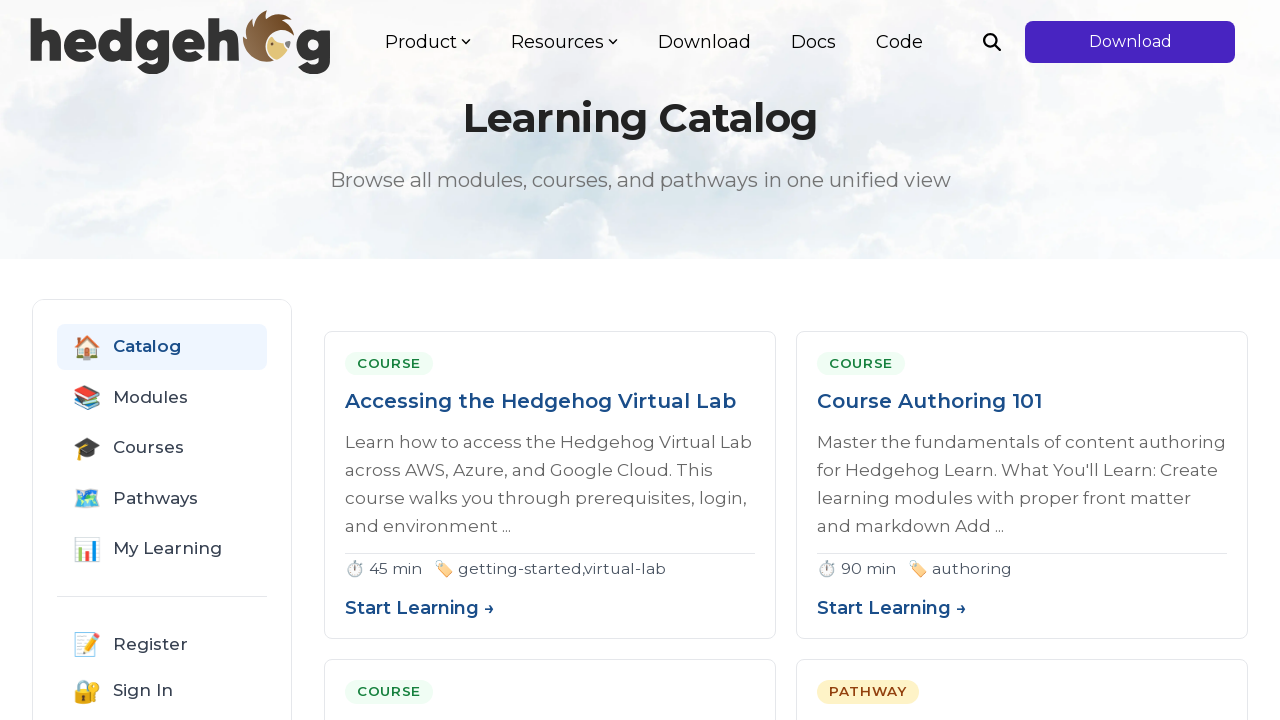

Catalog grid loaded
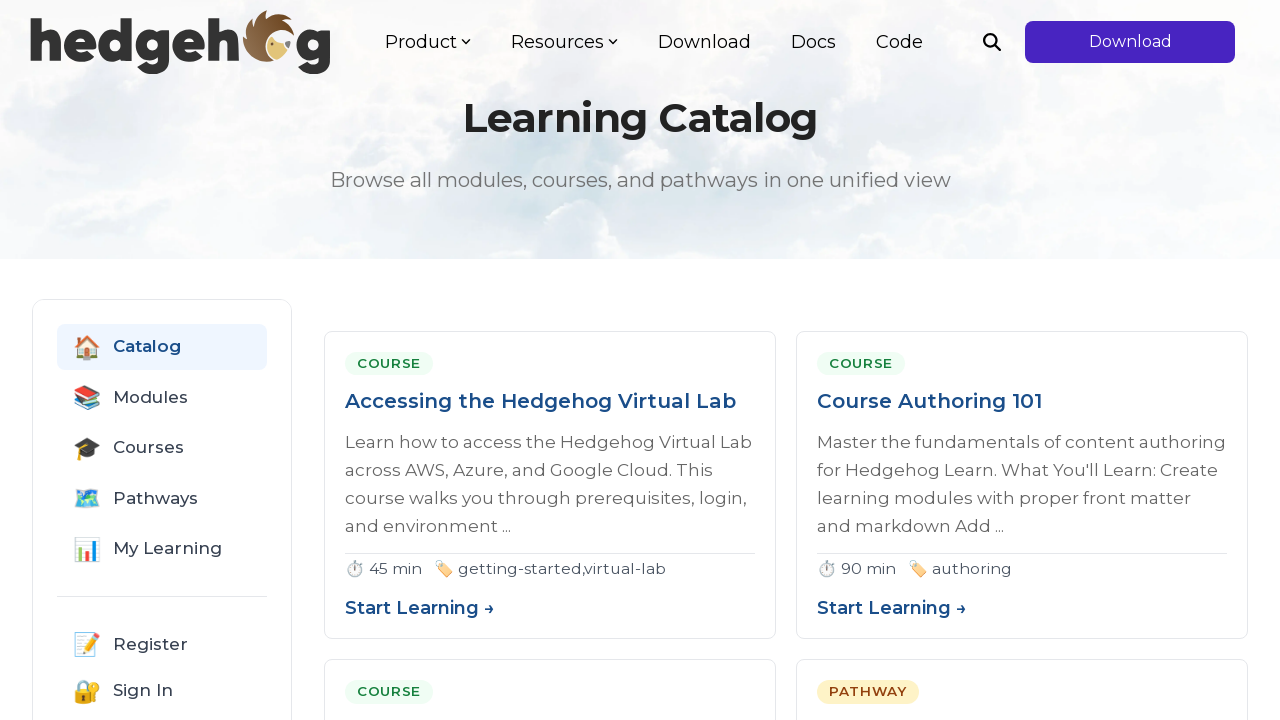

Unchecked module checkbox - 'All' checkbox should uncheck at (65, 635) on input[name="type"][value="module"]
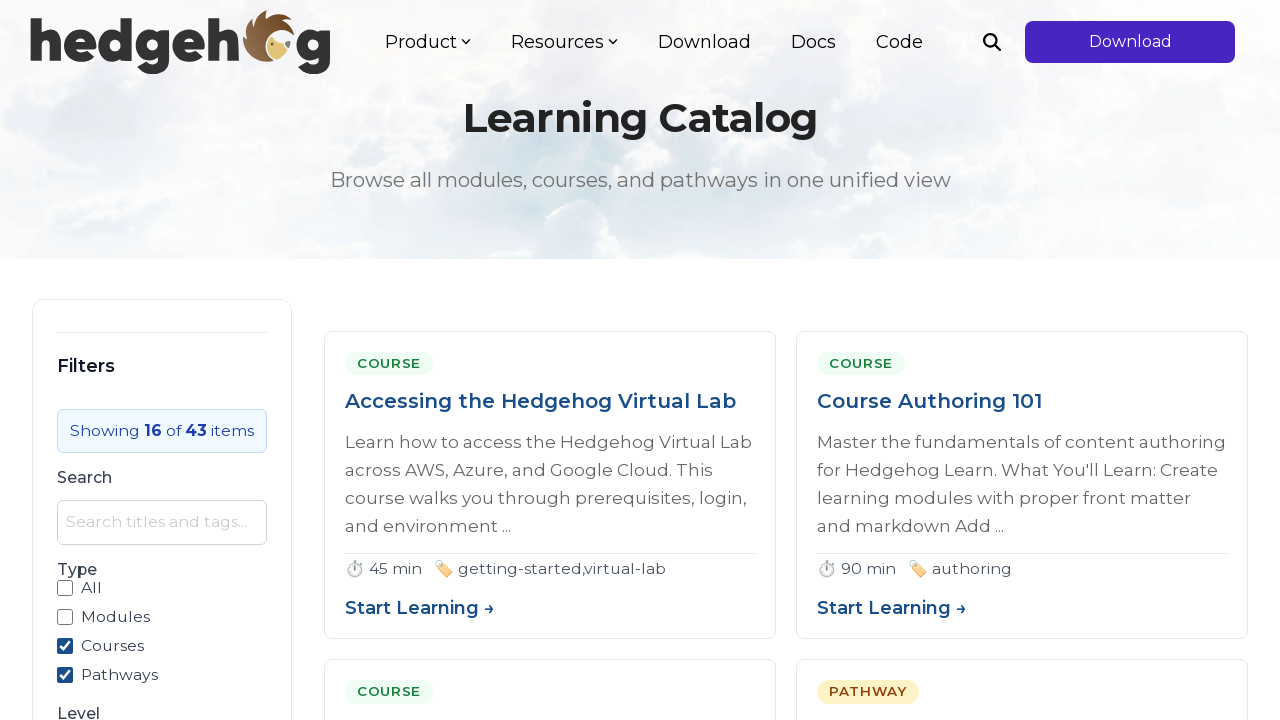

Waited 100ms for UI update
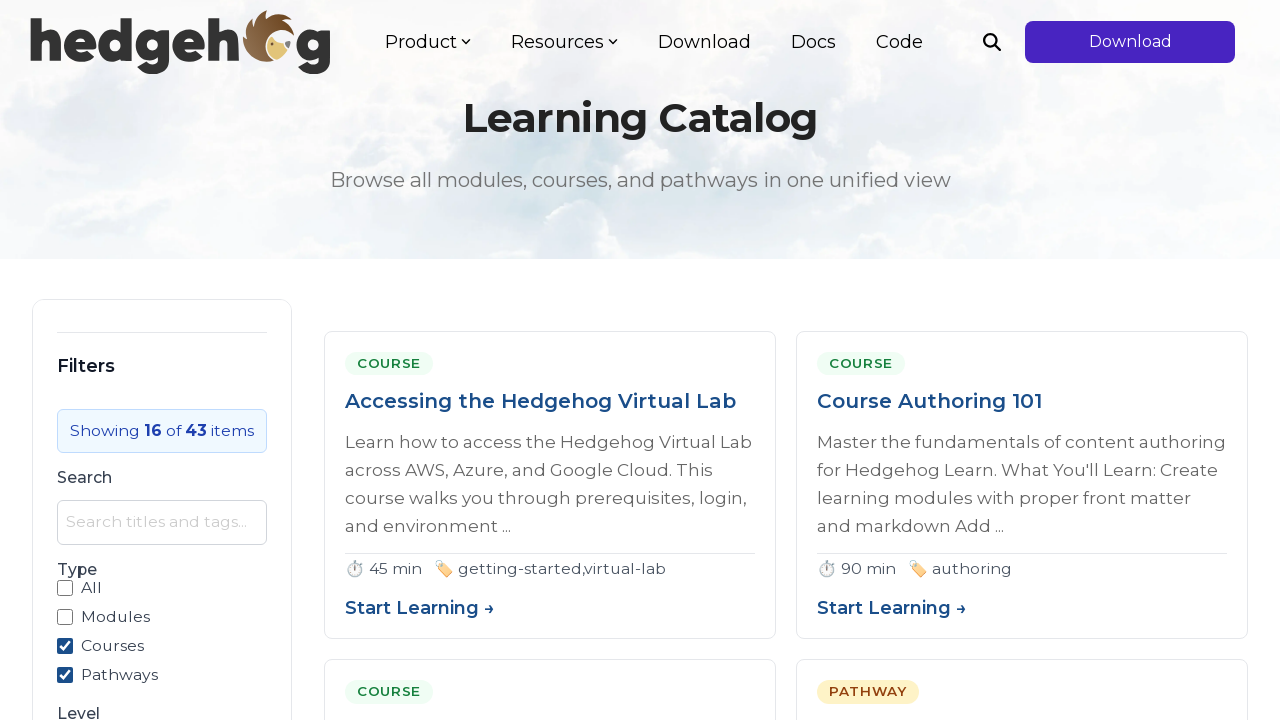

Checked module checkbox back - verifying 'All' checkbox auto-checks when all items are selected at (65, 617) on input[name="type"][value="module"]
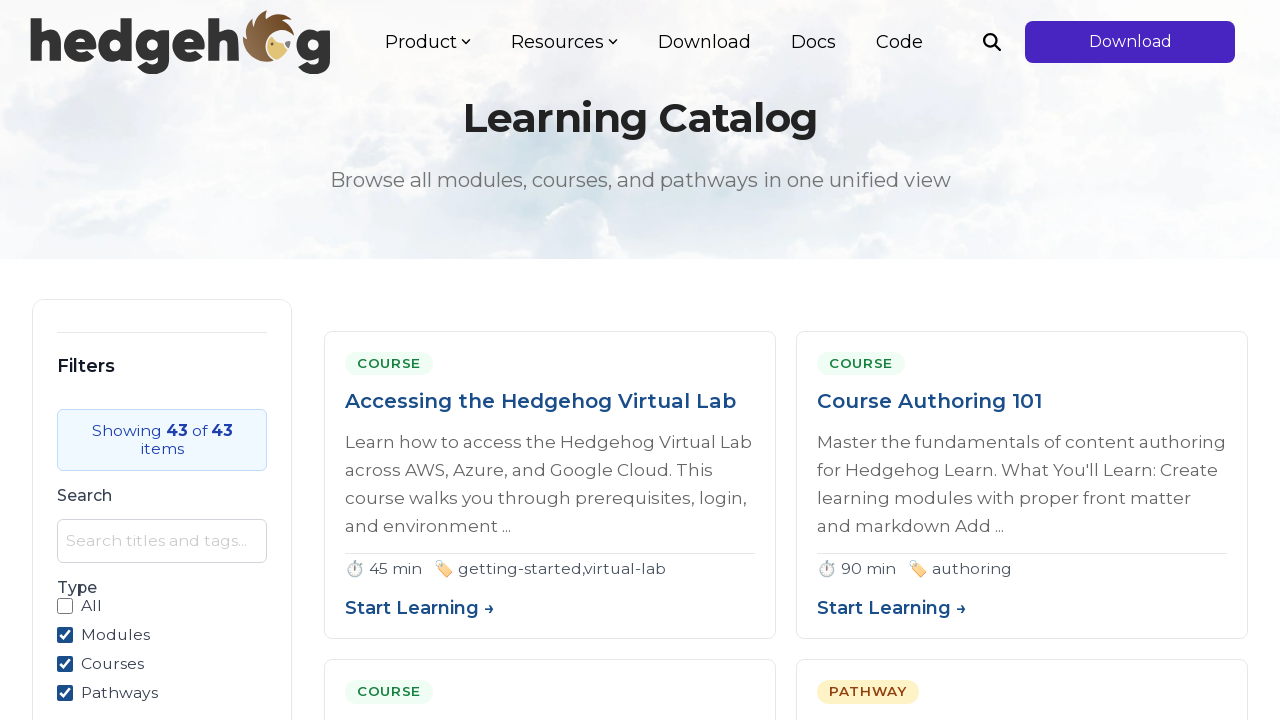

Waited 100ms for final UI update
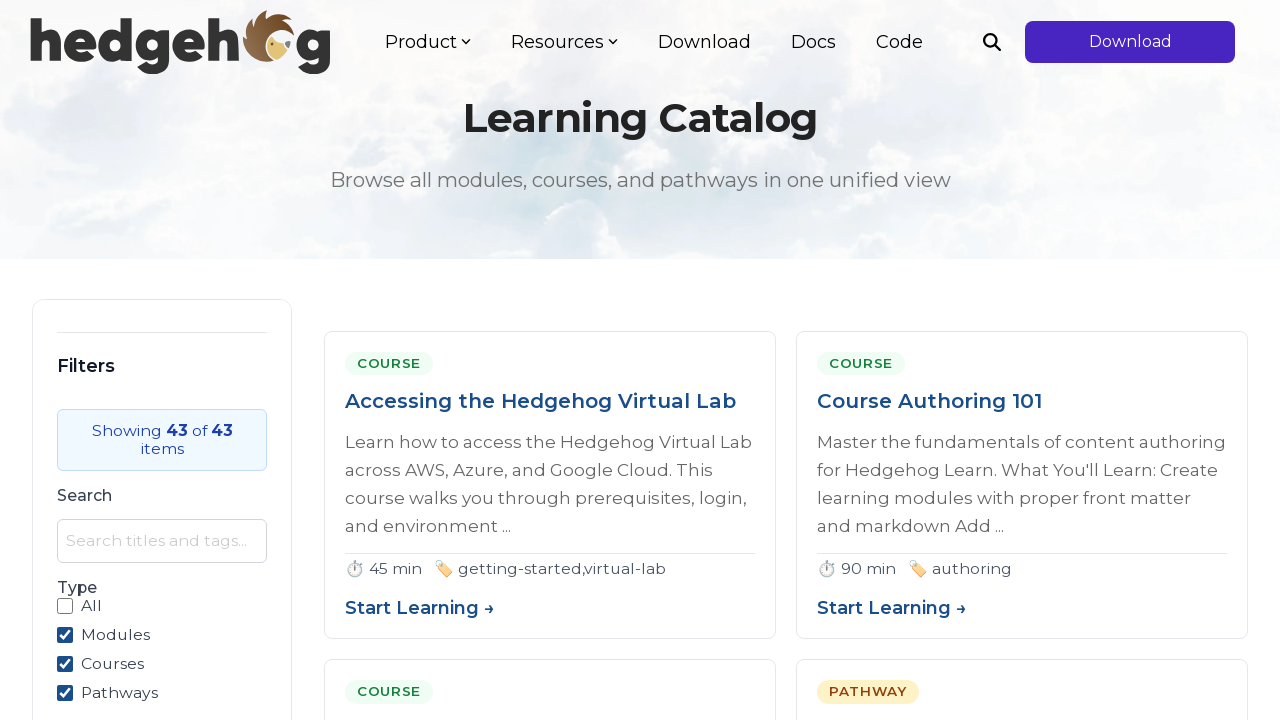

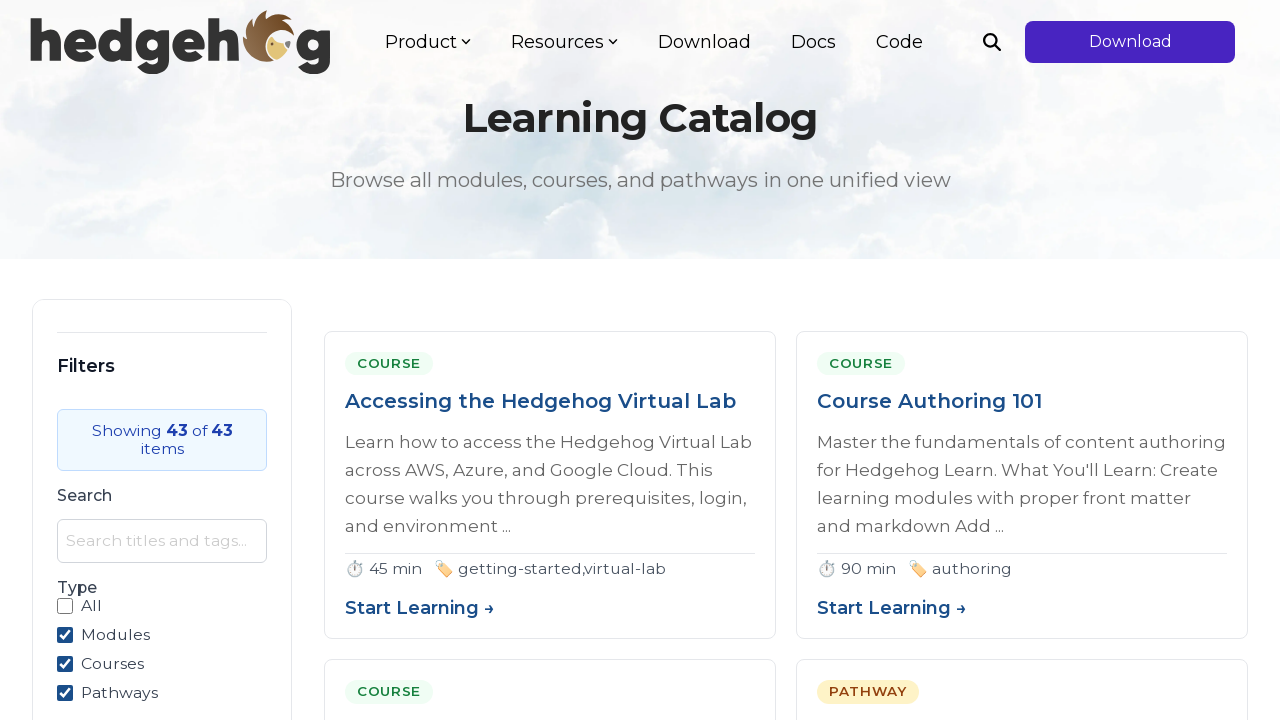